Tests product search with explicit wait for promo code application on an e-commerce practice site

Starting URL: https://rahulshettyacademy.com/seleniumPractise/#/

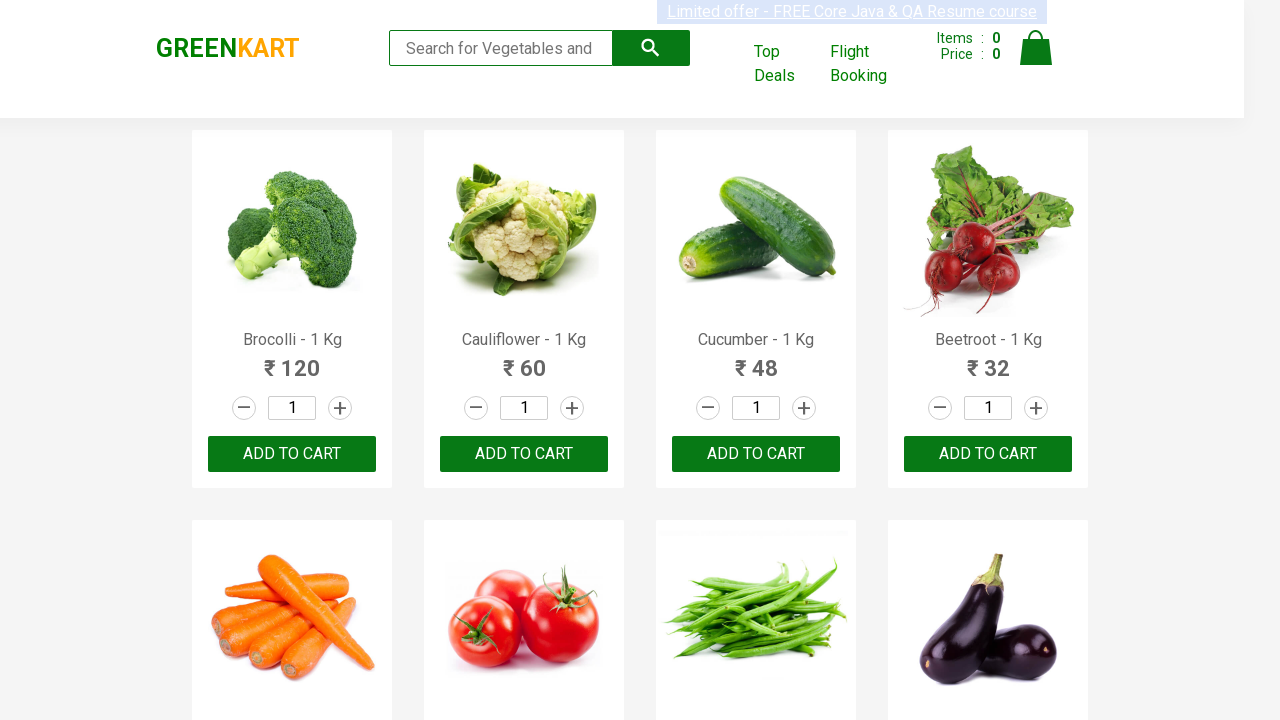

Filled search field with 'ber' to search for products on .search-keyword
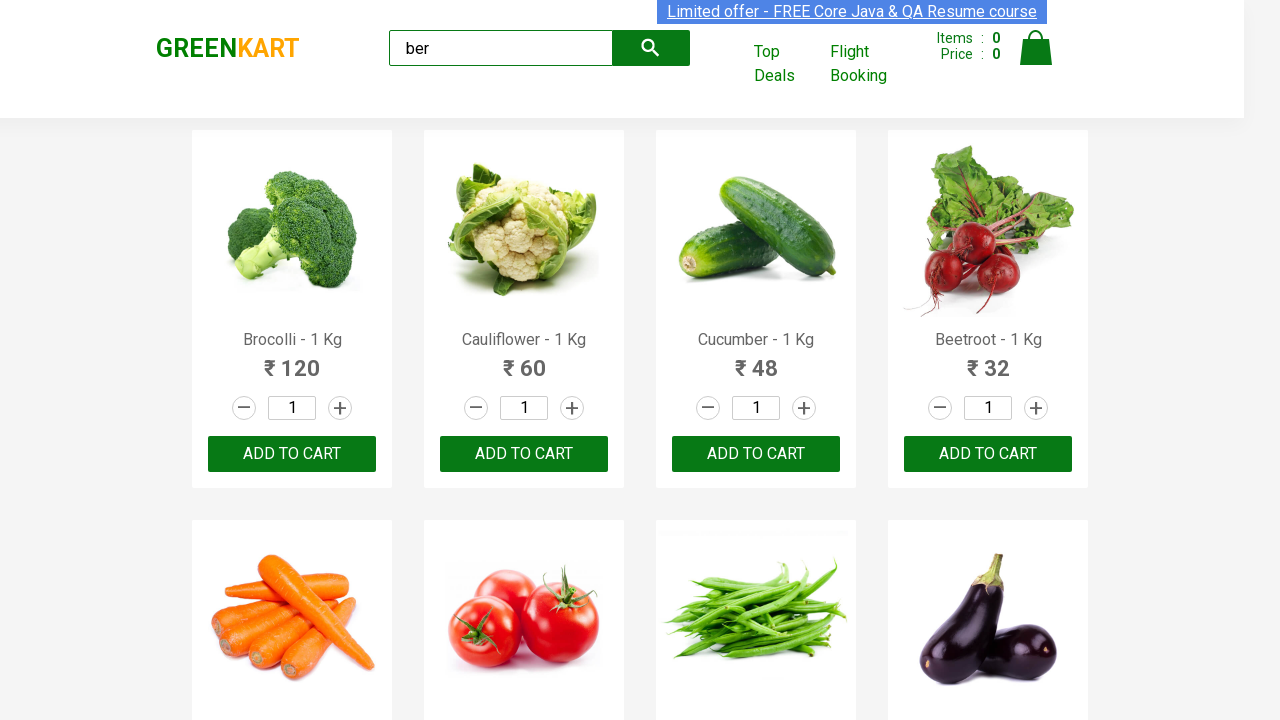

Waited for products to load in the DOM
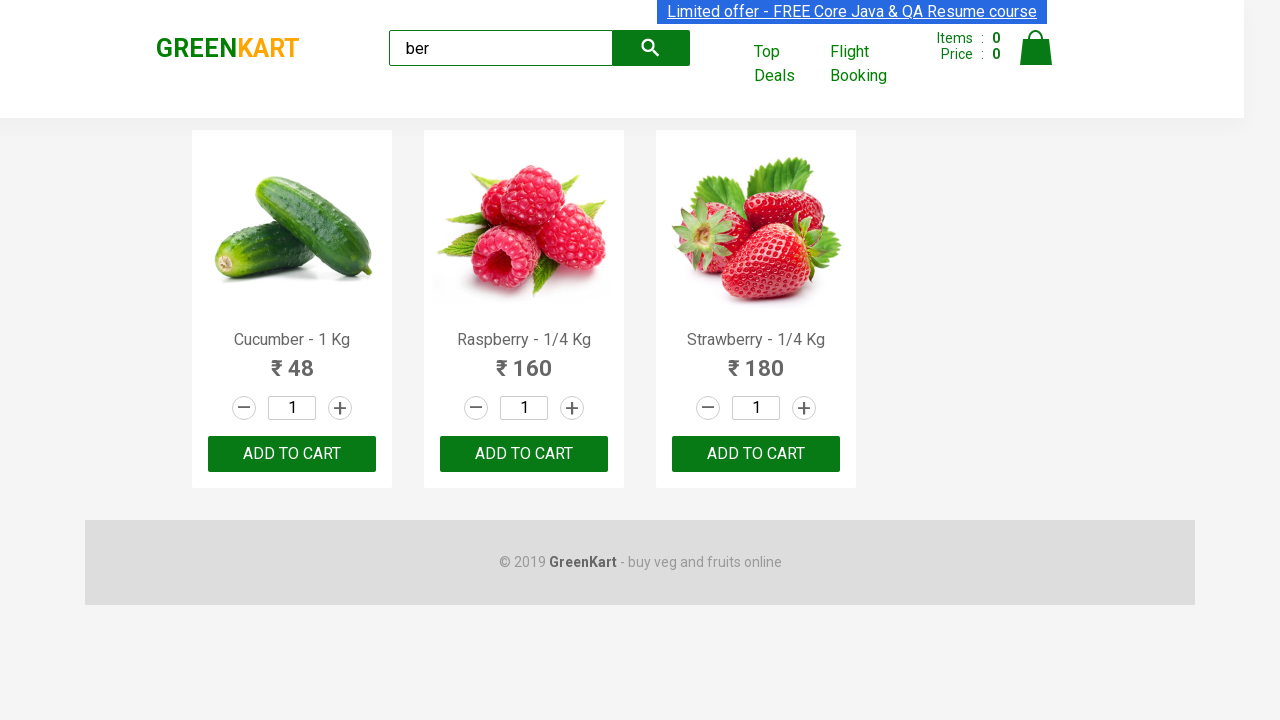

Located all product elements
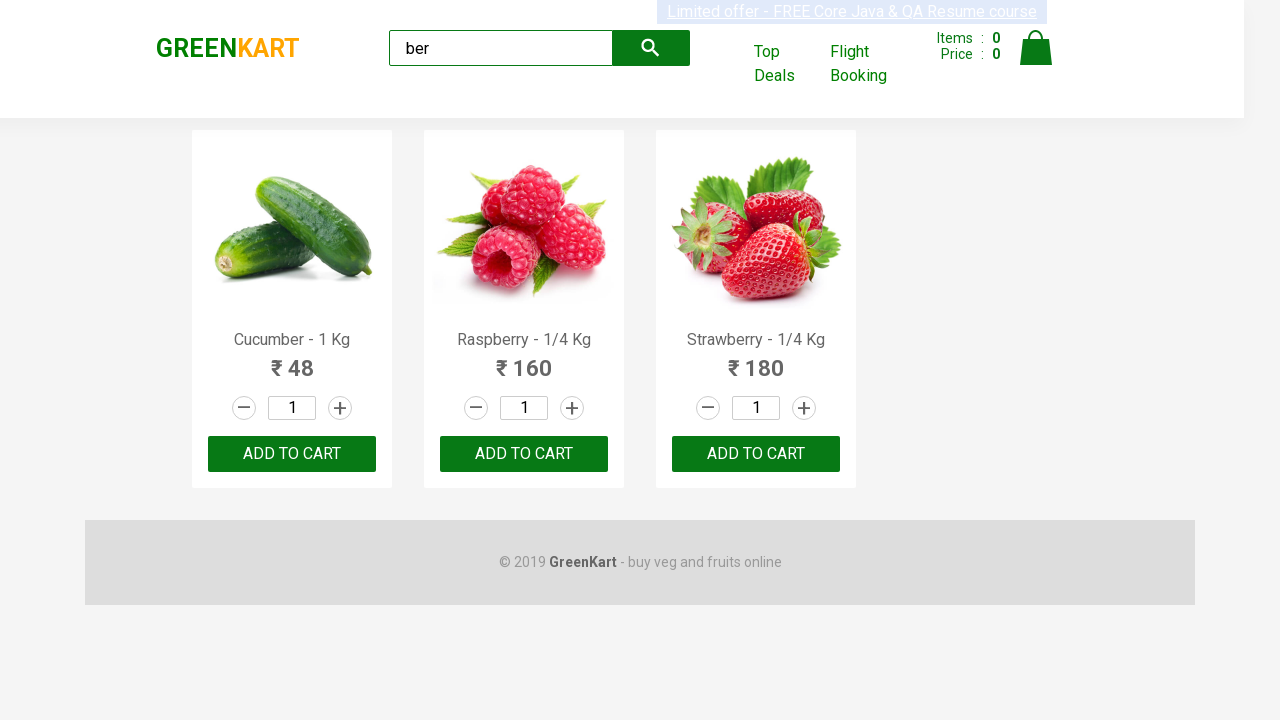

Found 3 products matching search criteria
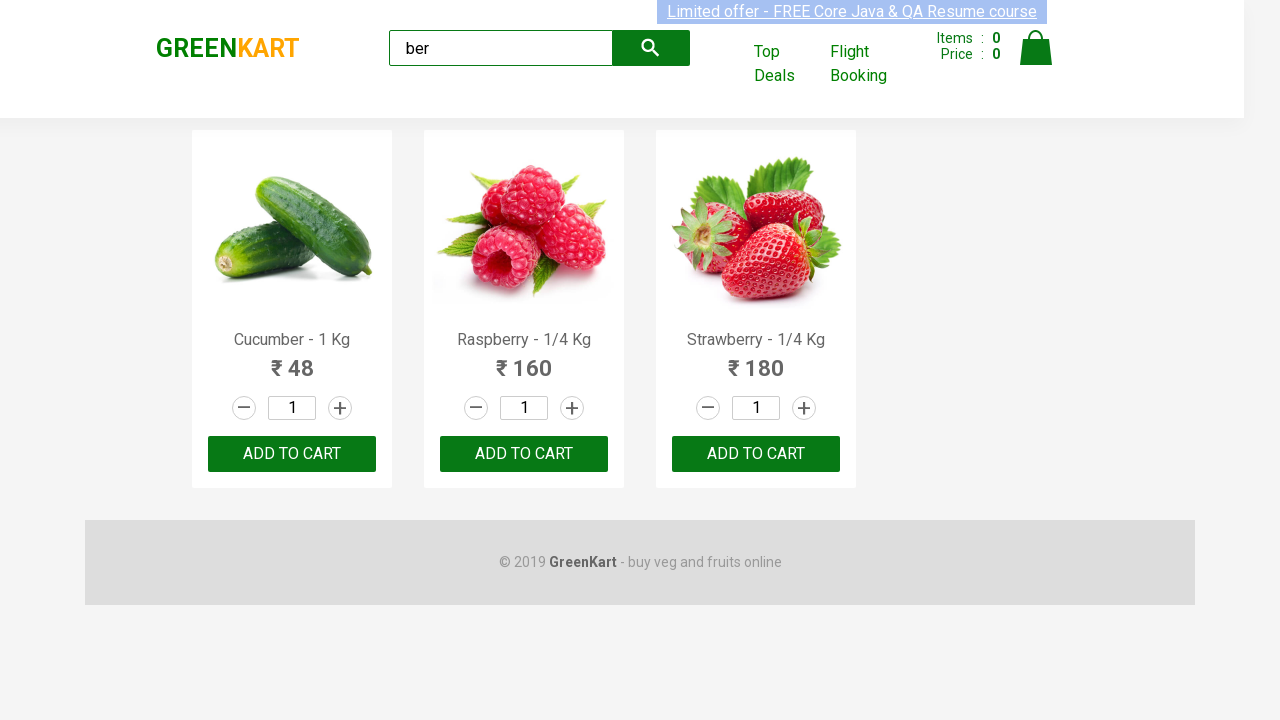

Verified that exactly 3 products were found
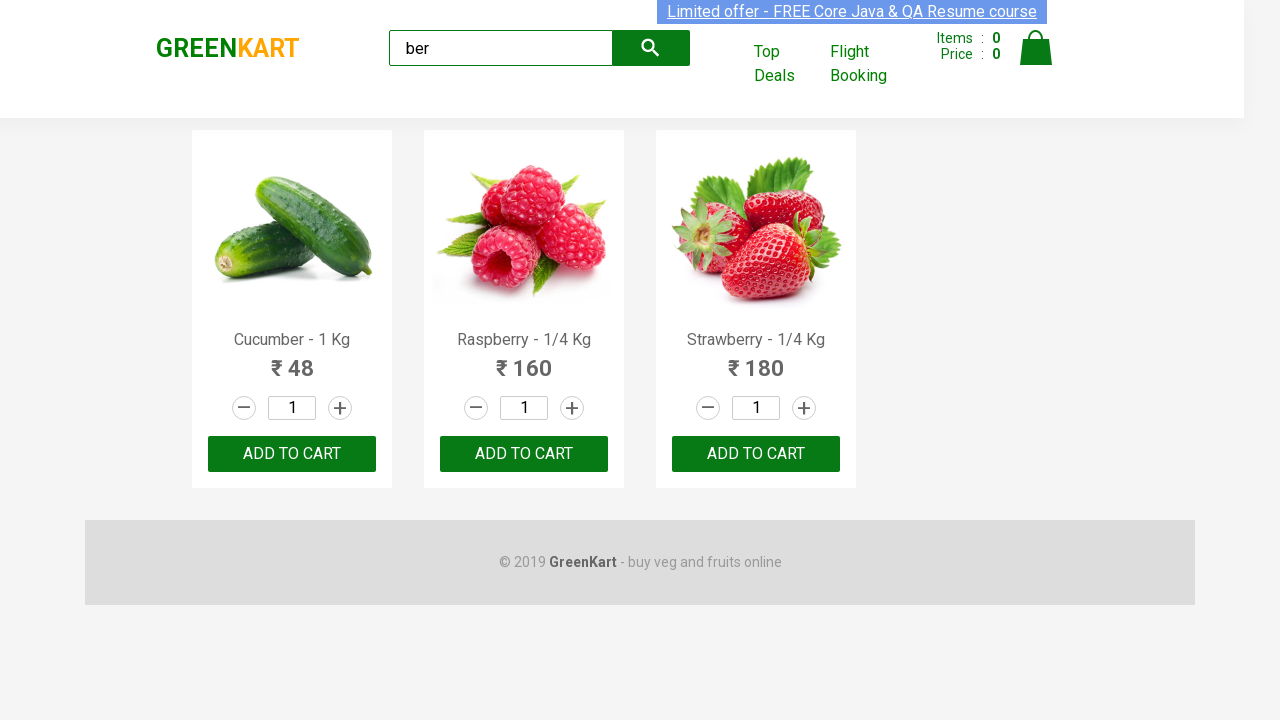

Clicked 'Add to Cart' button for product 1 at (292, 454) on div.products > div >> nth=0 >> div button
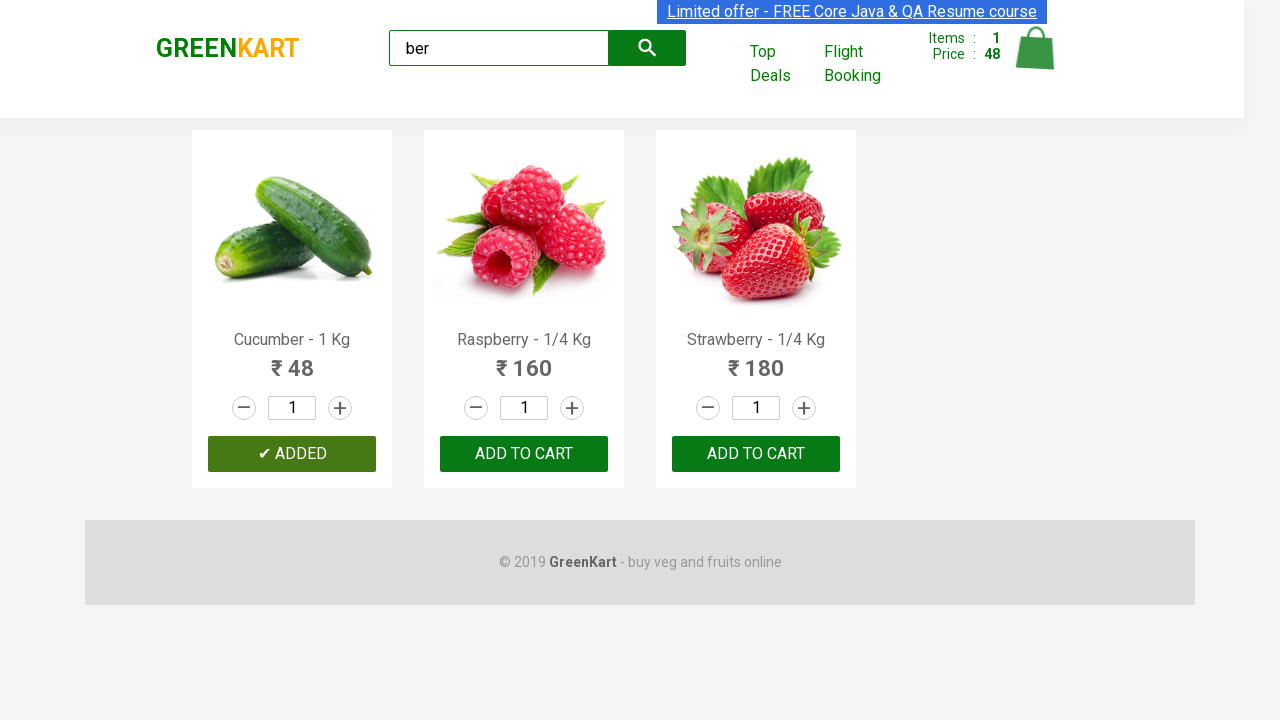

Clicked 'Add to Cart' button for product 2 at (524, 454) on div.products > div >> nth=1 >> div button
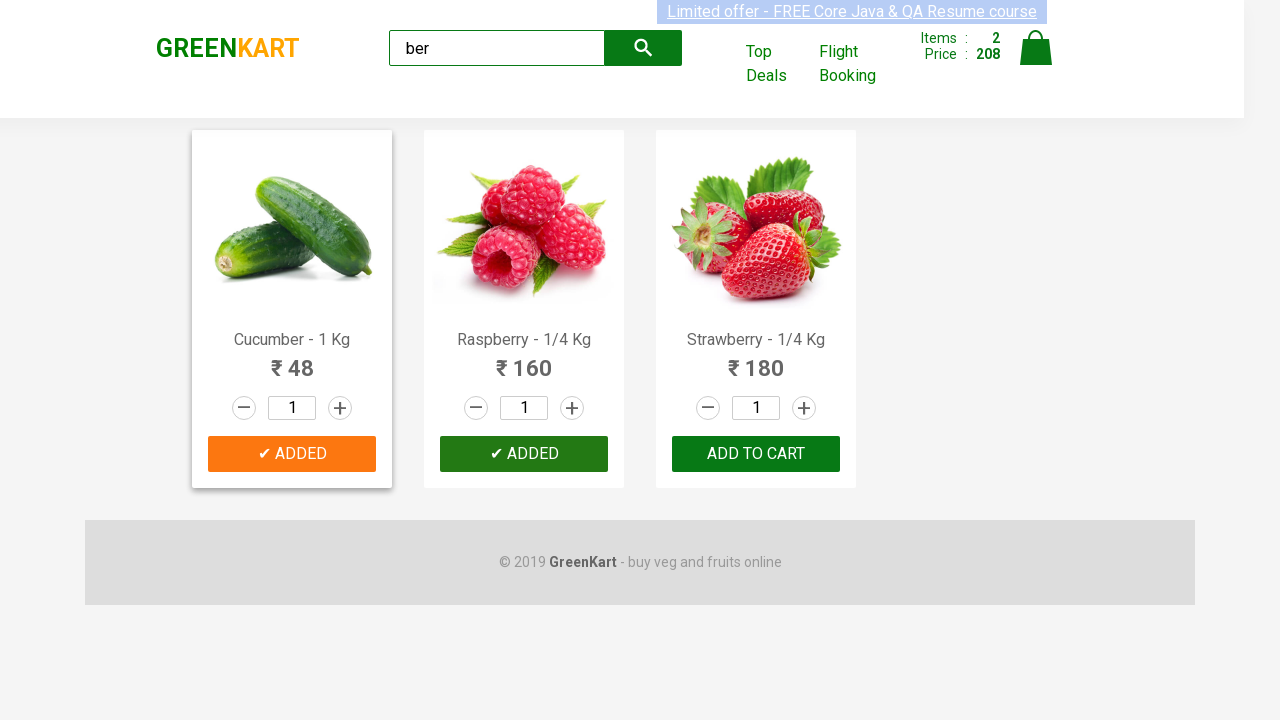

Clicked 'Add to Cart' button for product 3 at (756, 454) on div.products > div >> nth=2 >> div button
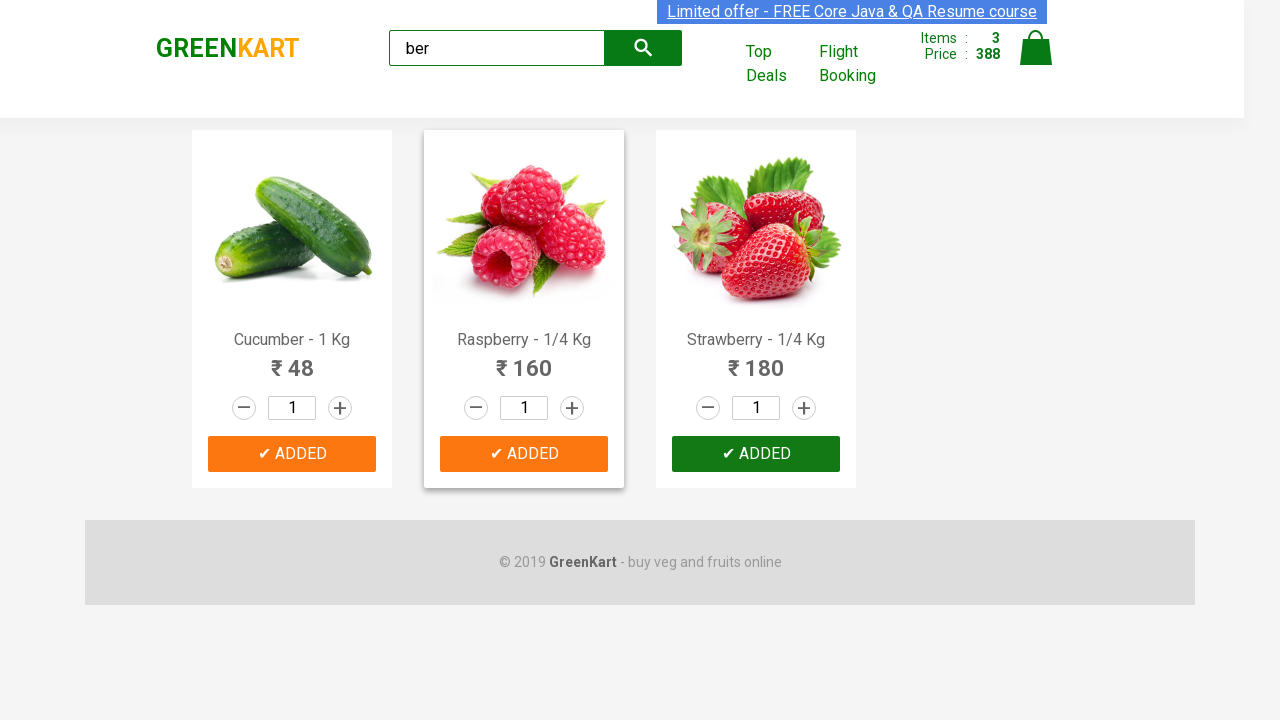

Clicked on the shopping cart icon at (1036, 48) on img[alt='Cart']
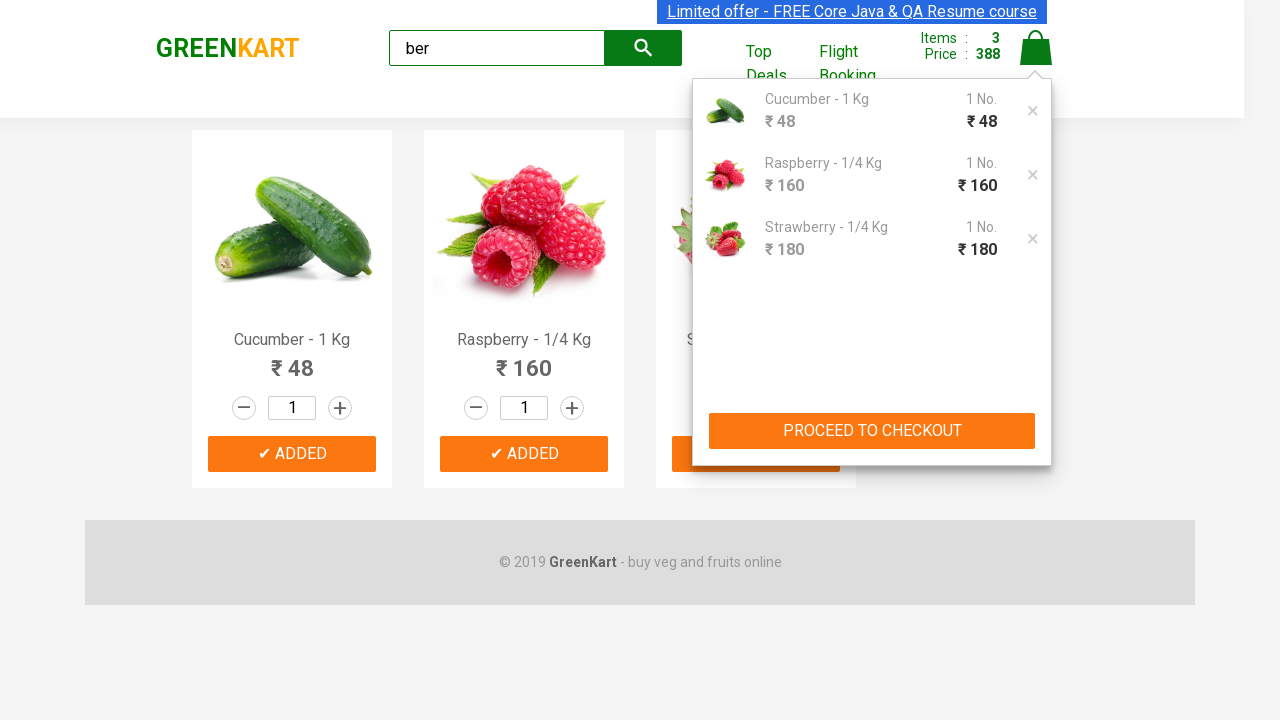

Clicked 'PROCEED TO CHECKOUT' button at (872, 431) on xpath=//button[text()='PROCEED TO CHECKOUT']
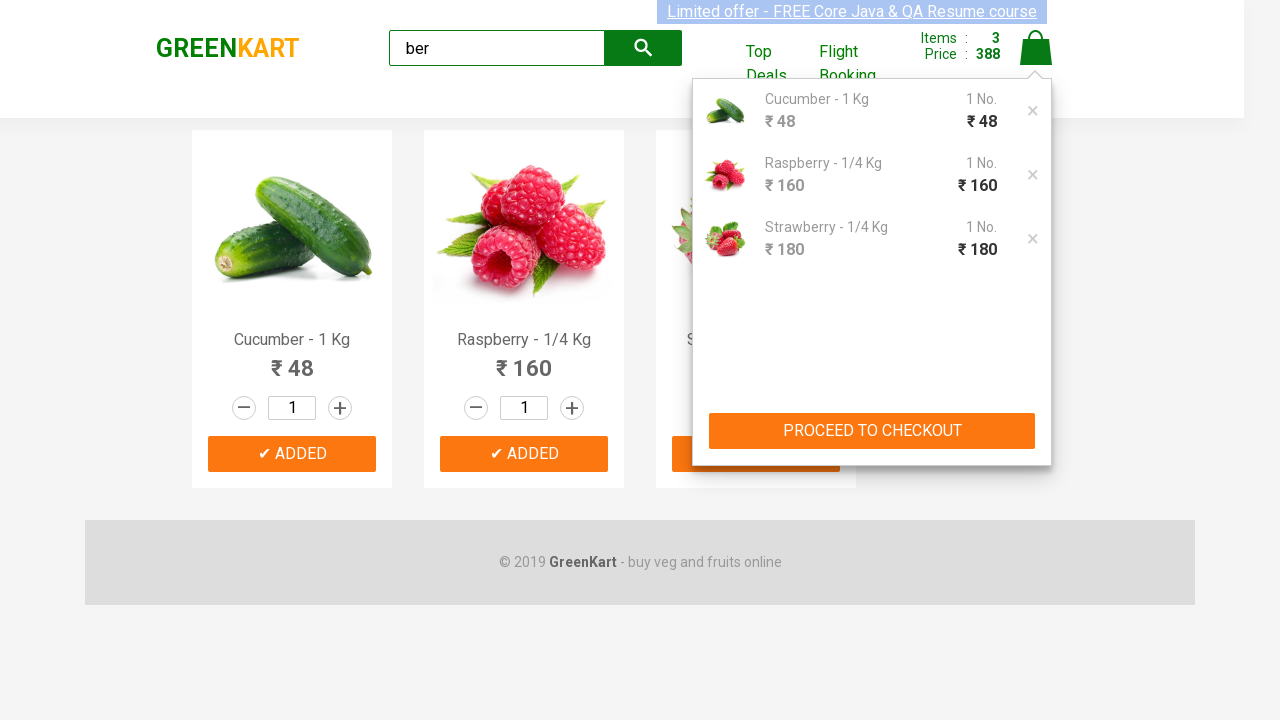

Entered promo code 'rahulshettyacademy' on .promoCode
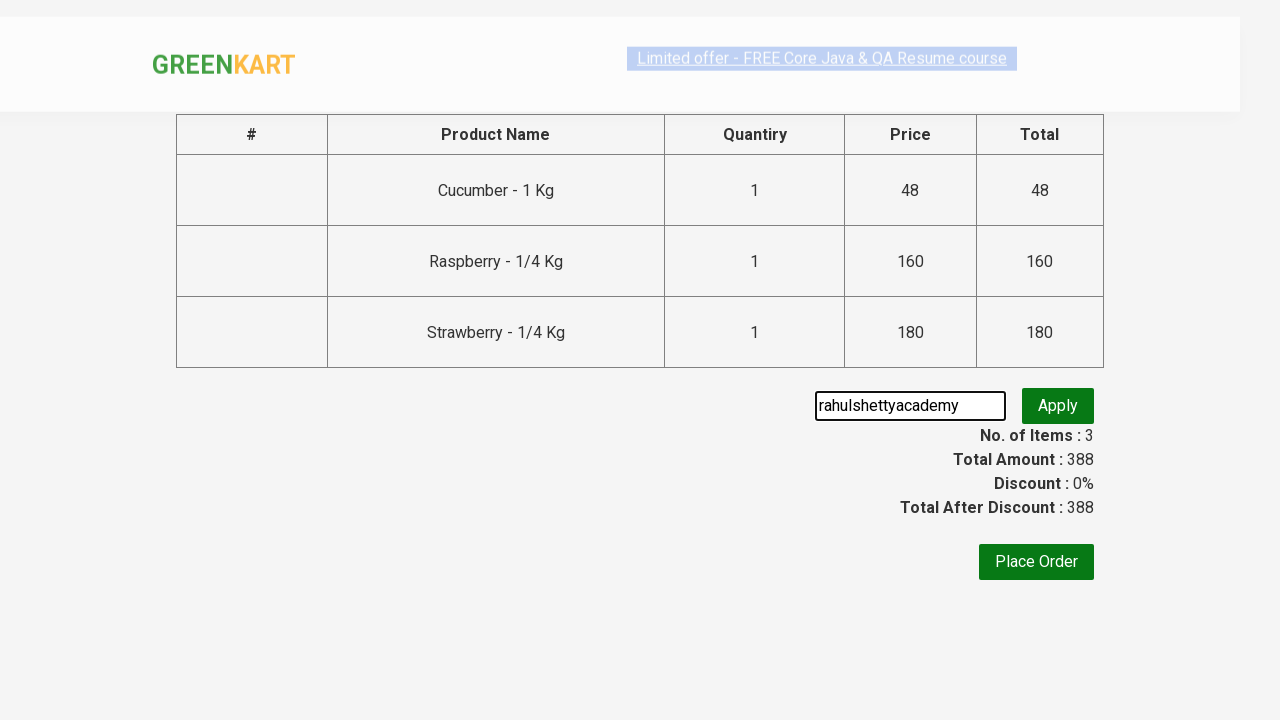

Clicked 'Apply' button to apply the promo code at (1058, 406) on .promoBtn
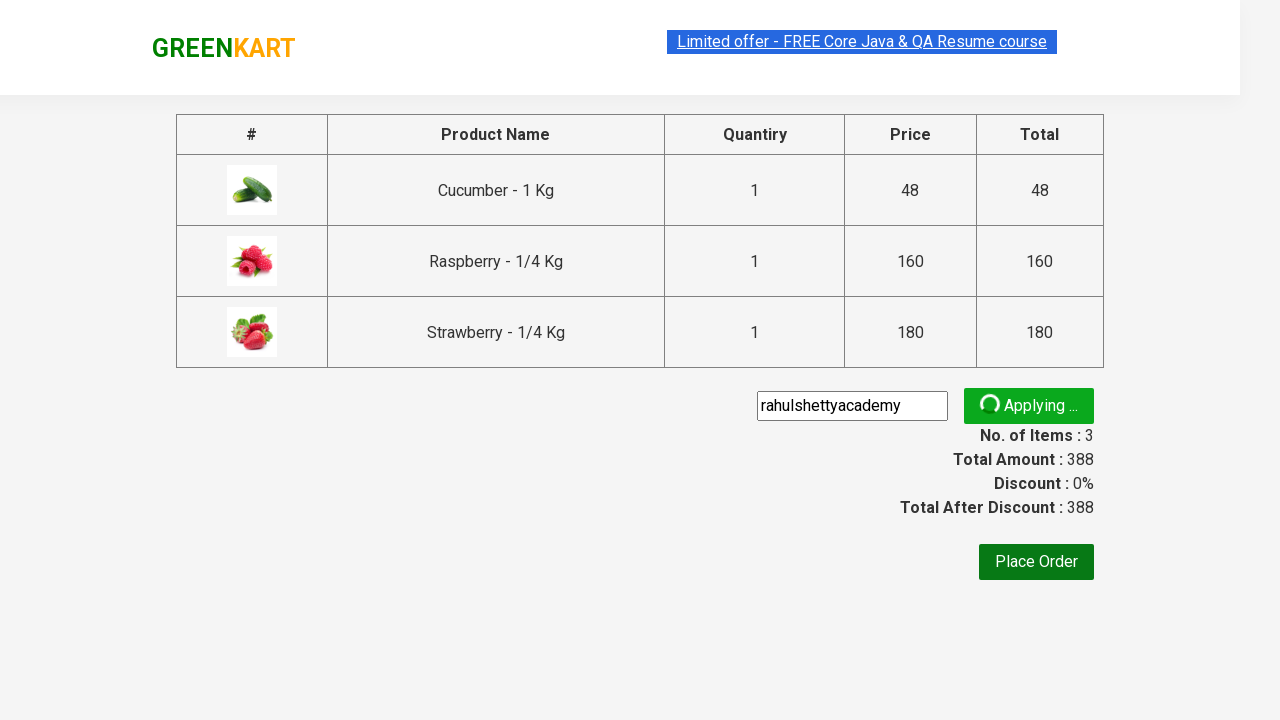

Waited for promo discount information to appear (explicit wait: 10000ms)
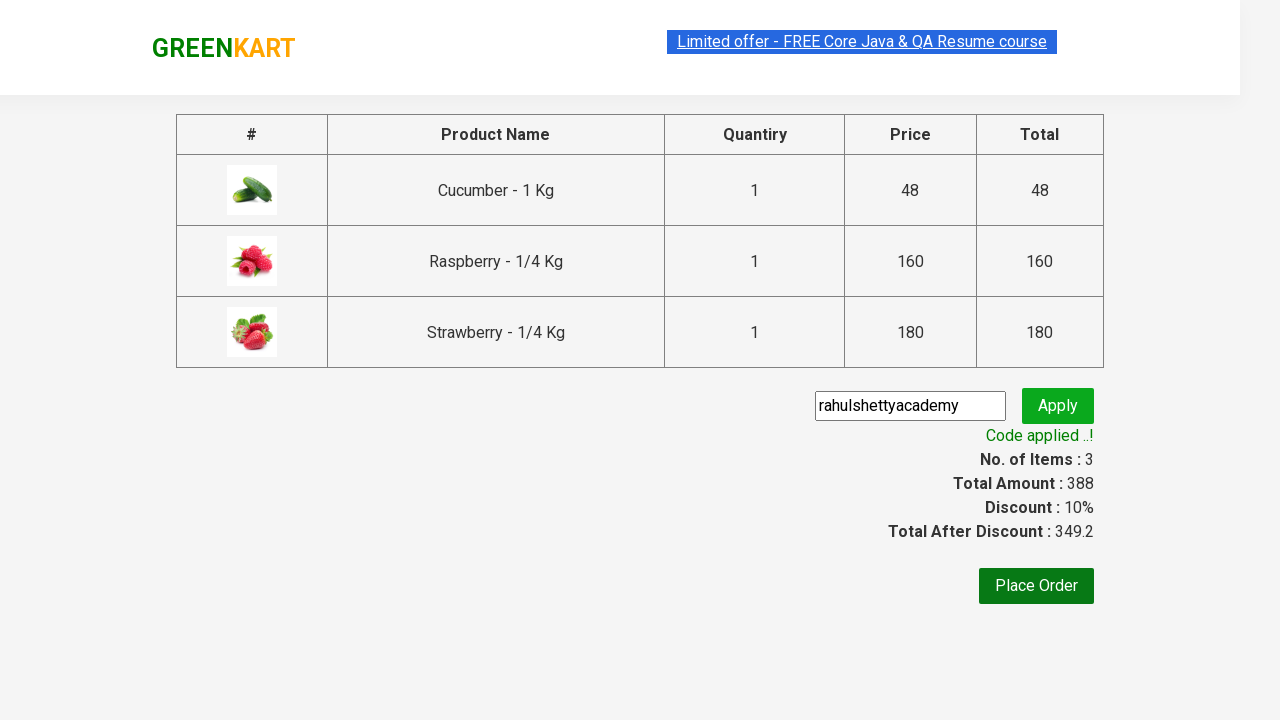

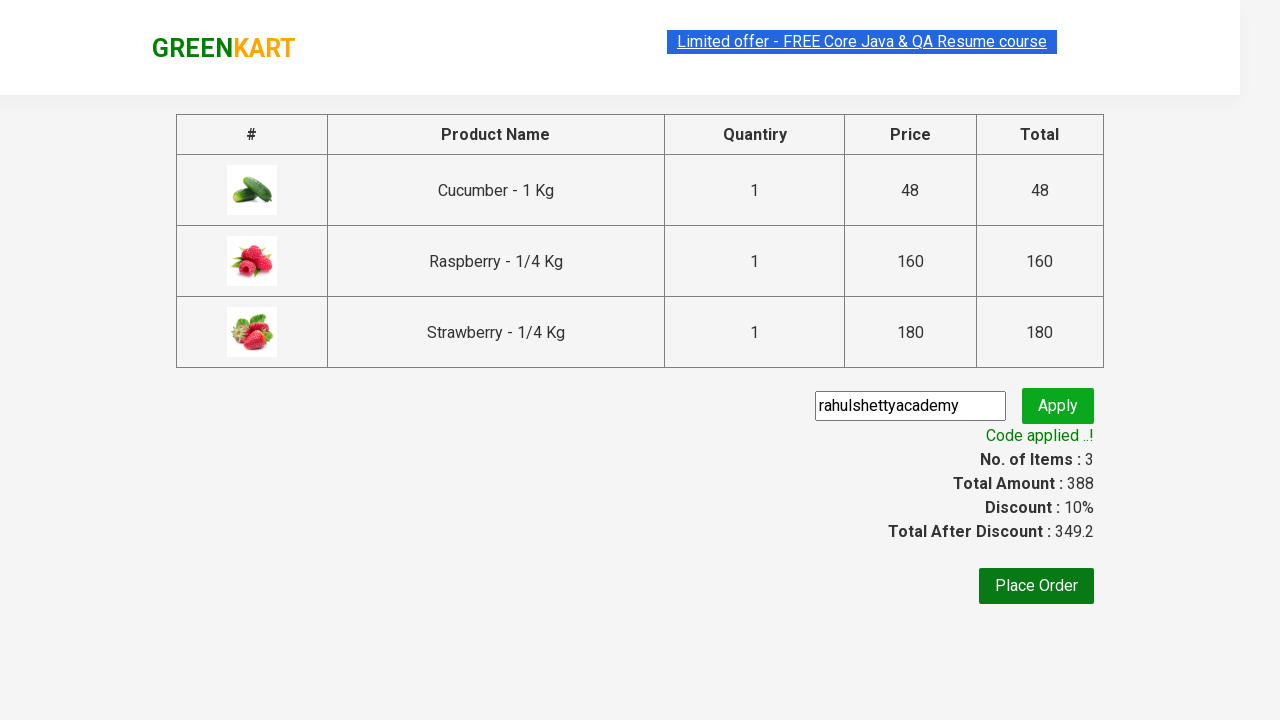